Tests dynamic loading by clicking start button and waiting for hidden element to become visible

Starting URL: https://the-internet.herokuapp.com/

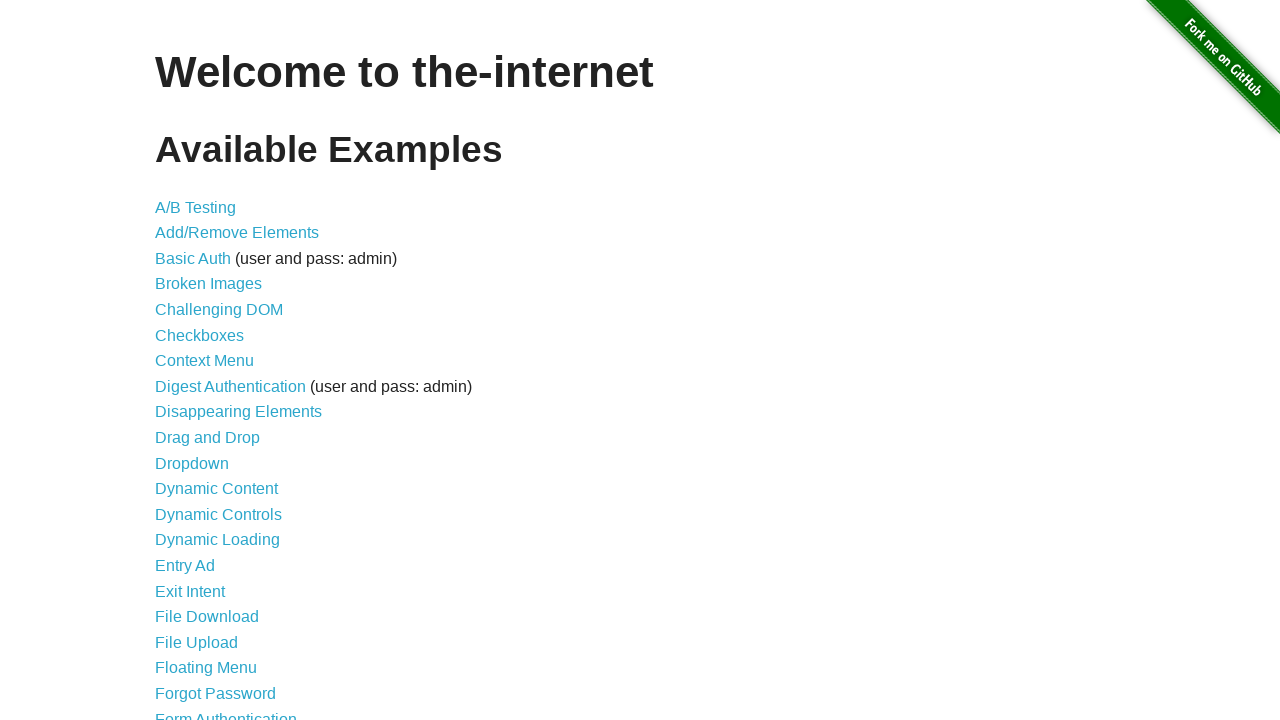

Clicked on Dynamic Loading link at (218, 540) on a[href='/dynamic_loading']
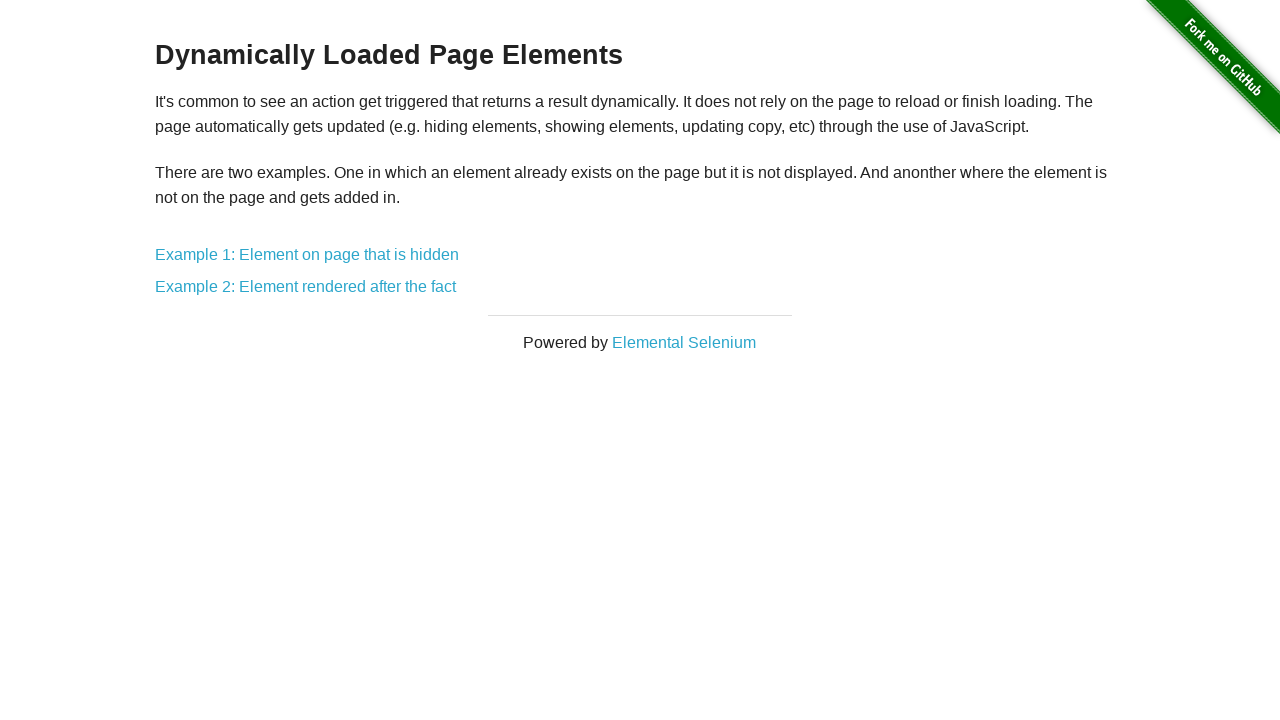

Clicked on Example 1: Element on page that is hidden at (307, 255) on a[href='/dynamic_loading/1']
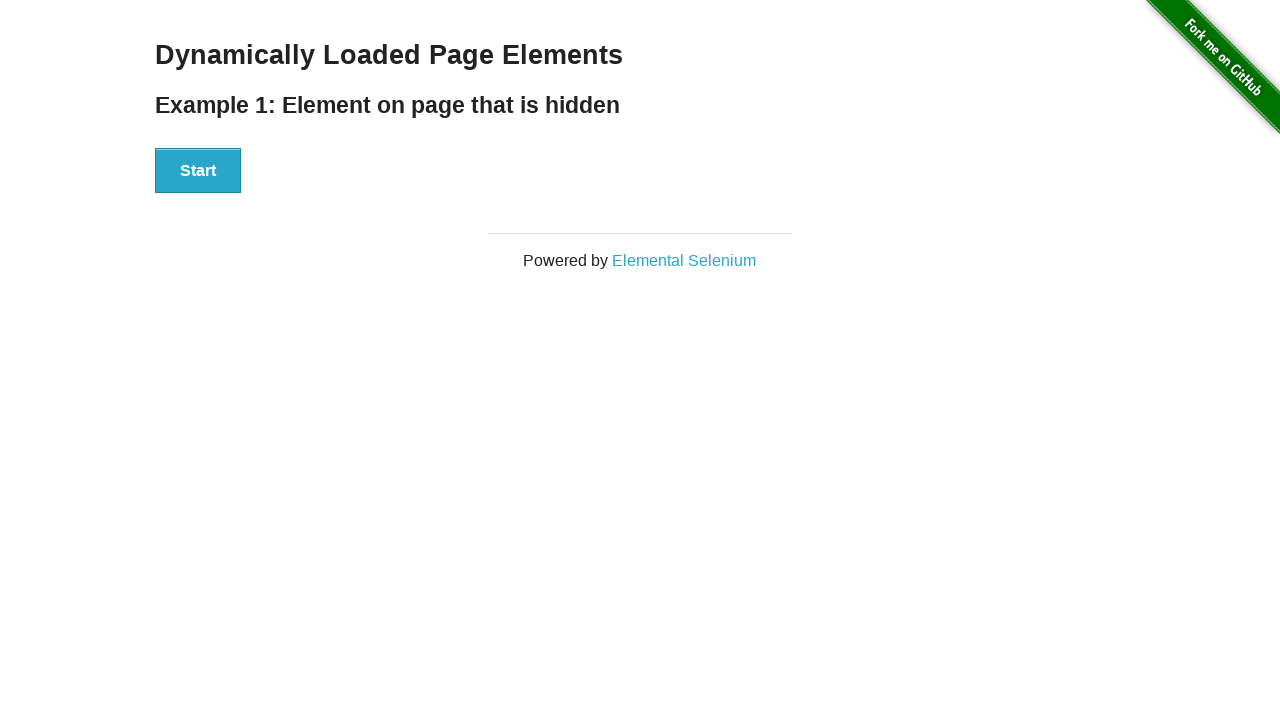

Clicked Start button for Example 1 at (198, 171) on #start button
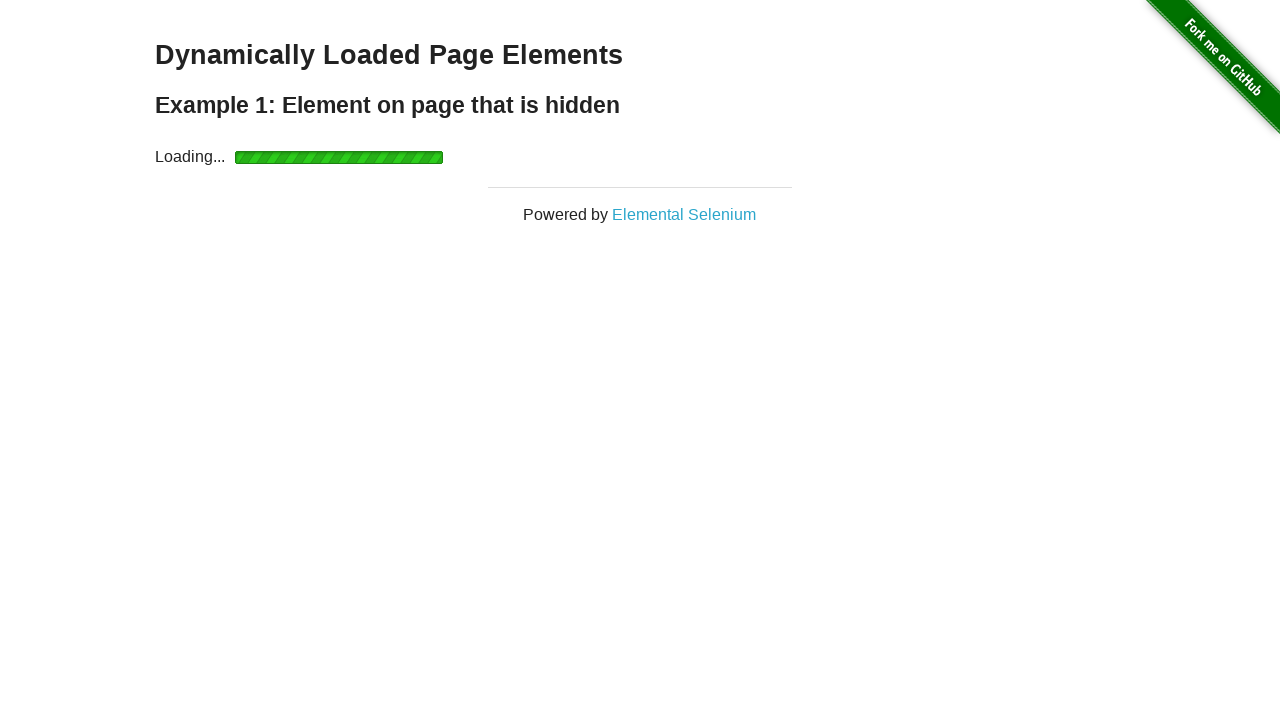

Hidden element became visible after dynamic loading completed
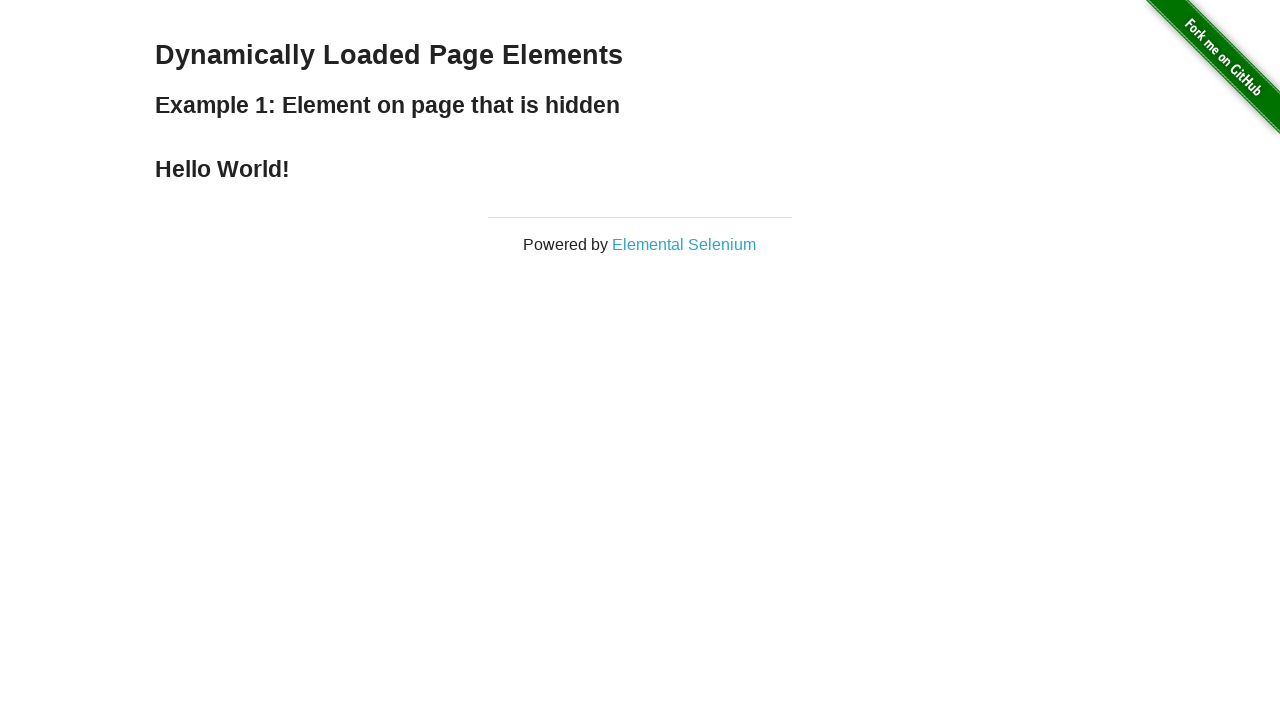

Navigated back to Dynamic Loading page
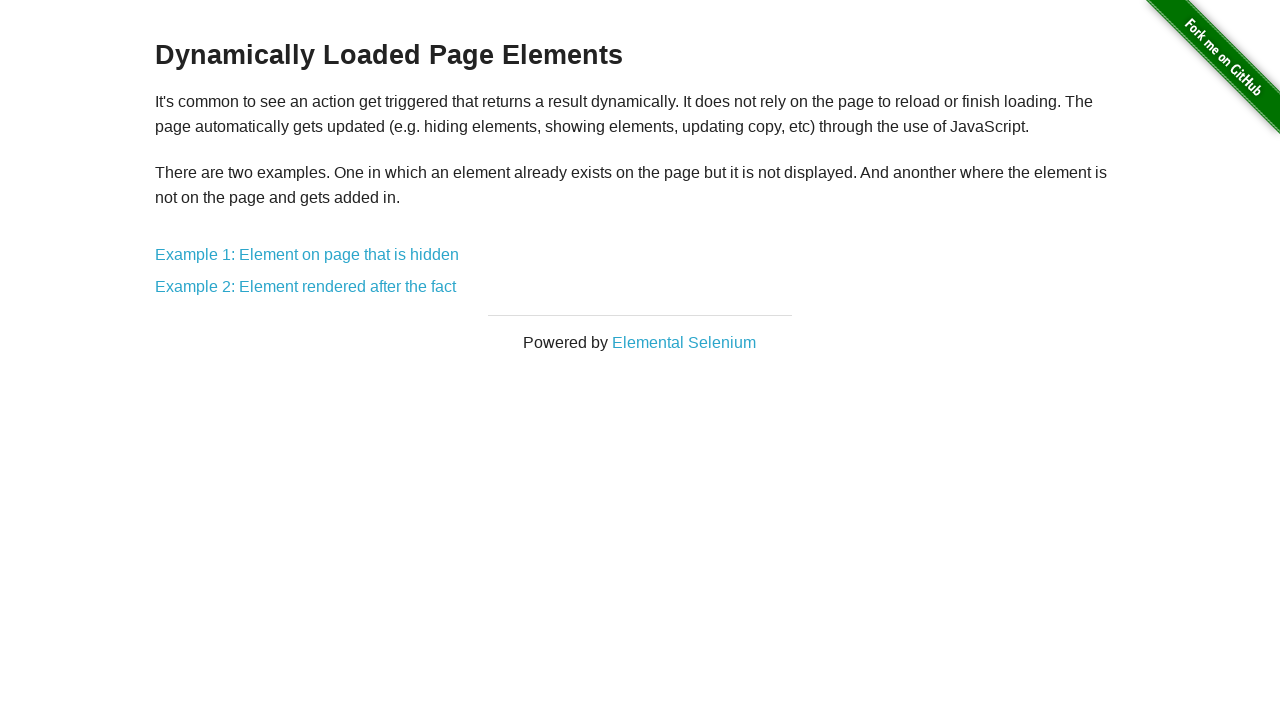

Clicked on Example 2: Element rendered after the fact at (306, 287) on a[href='/dynamic_loading/2']
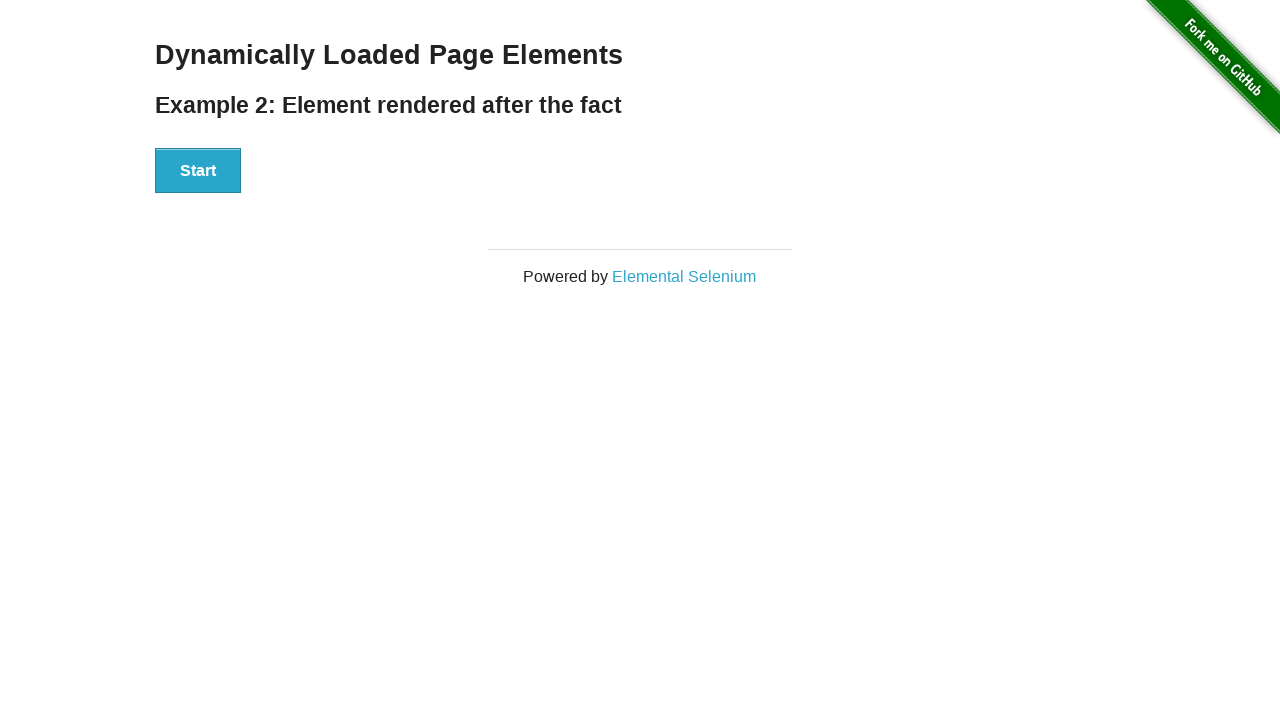

Clicked Start button for Example 2 at (198, 171) on #start button
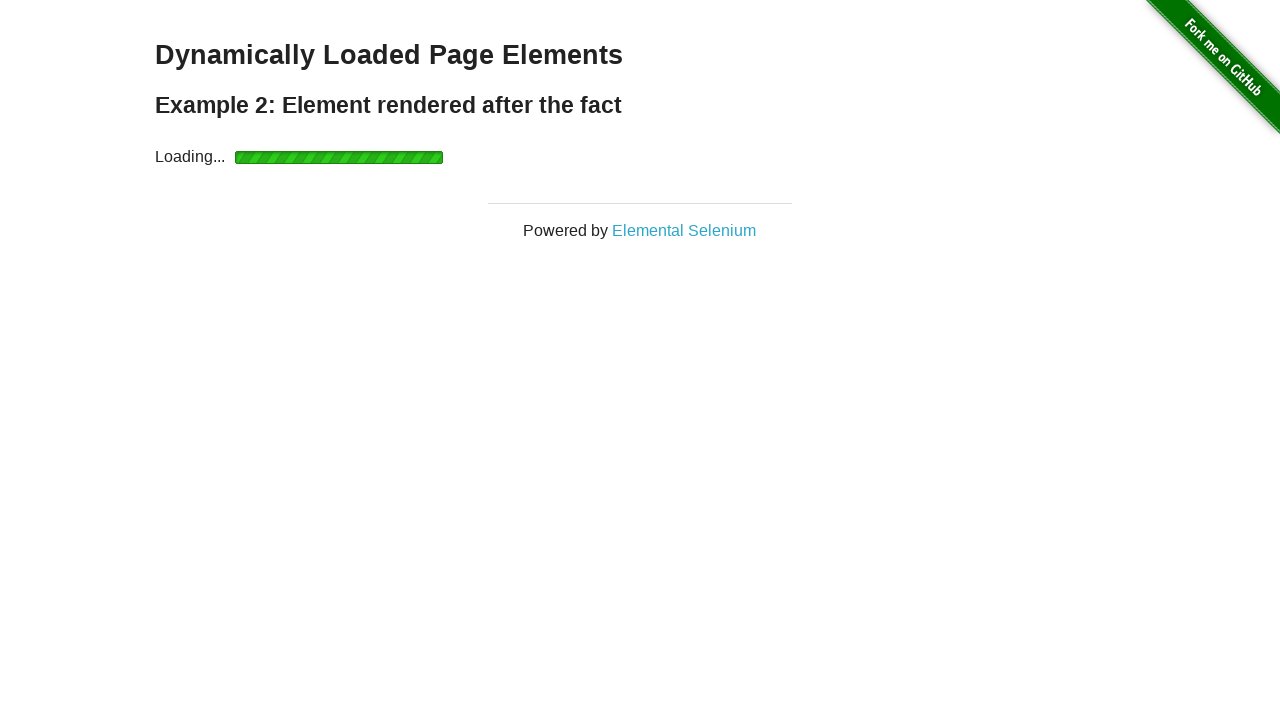

Element rendered after dynamic loading completed
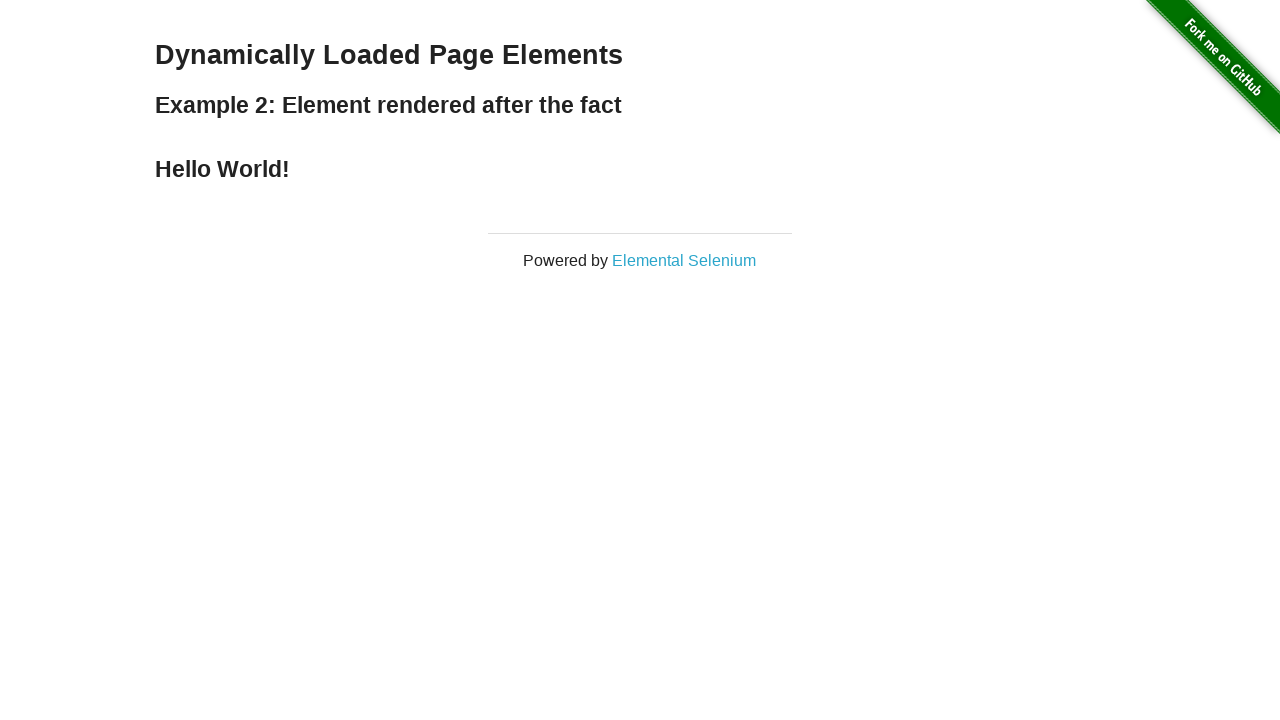

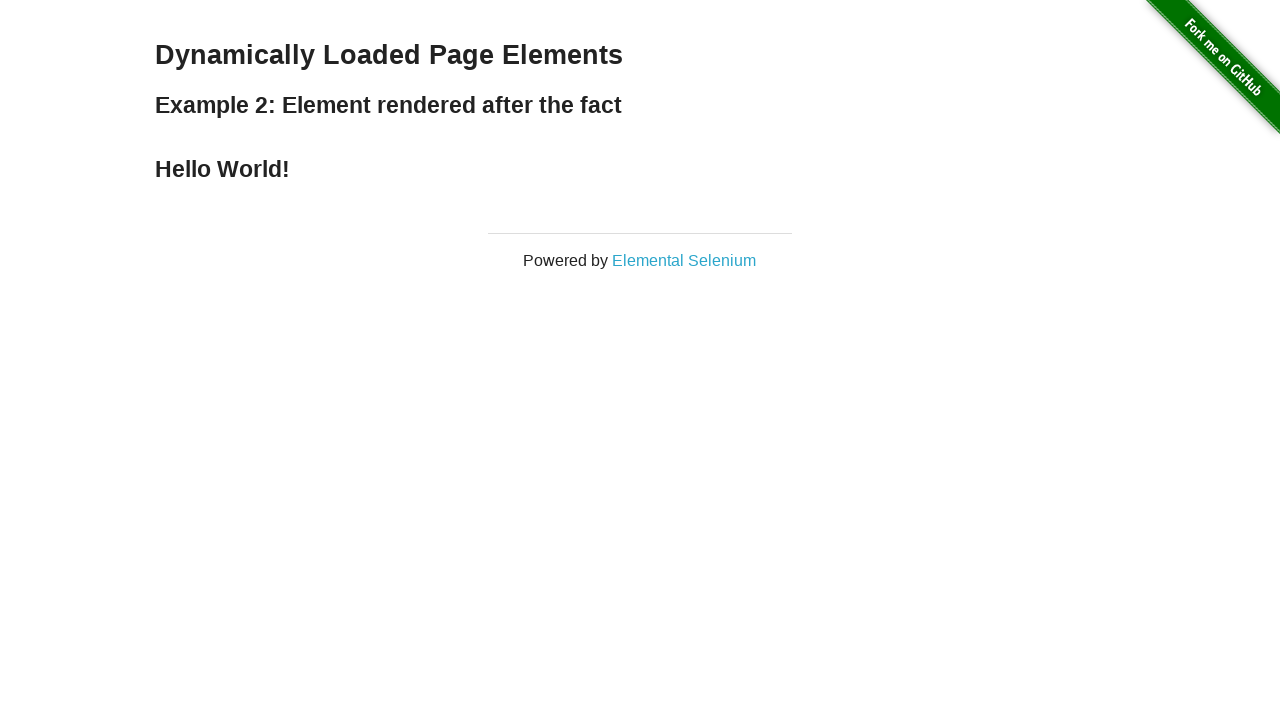